Demonstrates injecting jQuery and jQuery Growl library into a page to display notification messages. The test loads external JavaScript libraries and CSS, then triggers various types of growl notifications.

Starting URL: http://the-internet.herokuapp.com

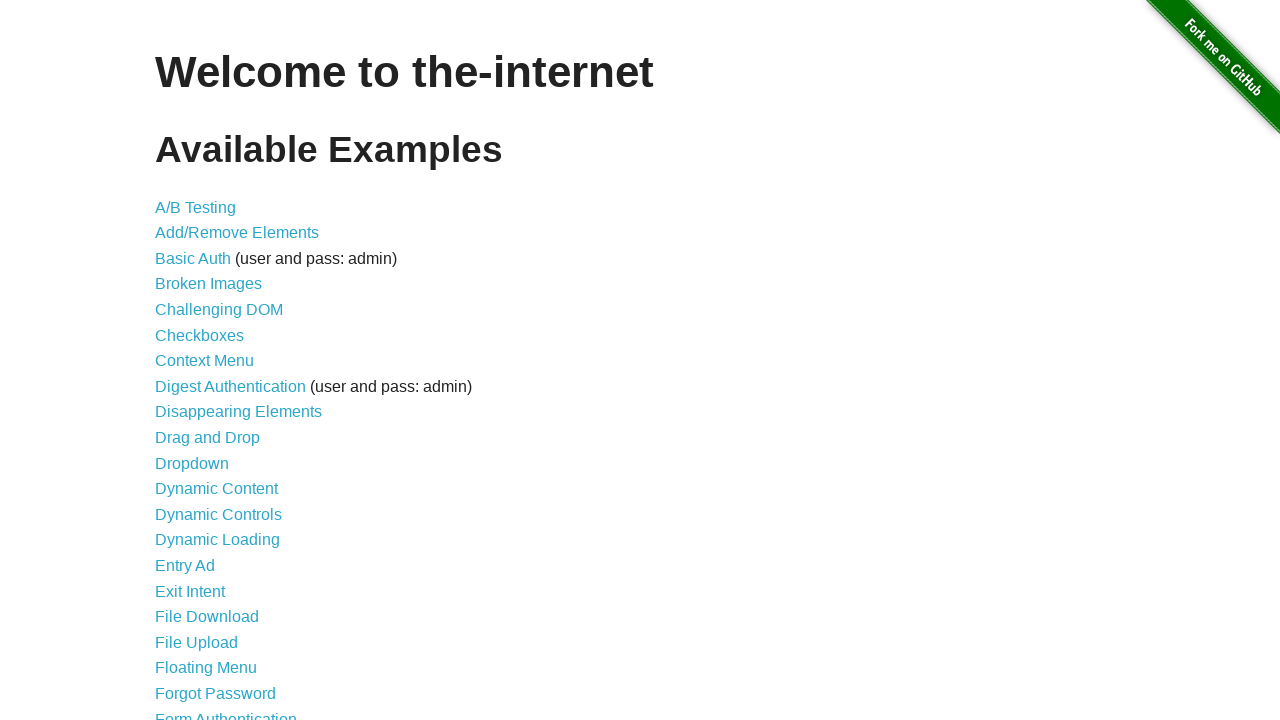

Injected jQuery library into the page
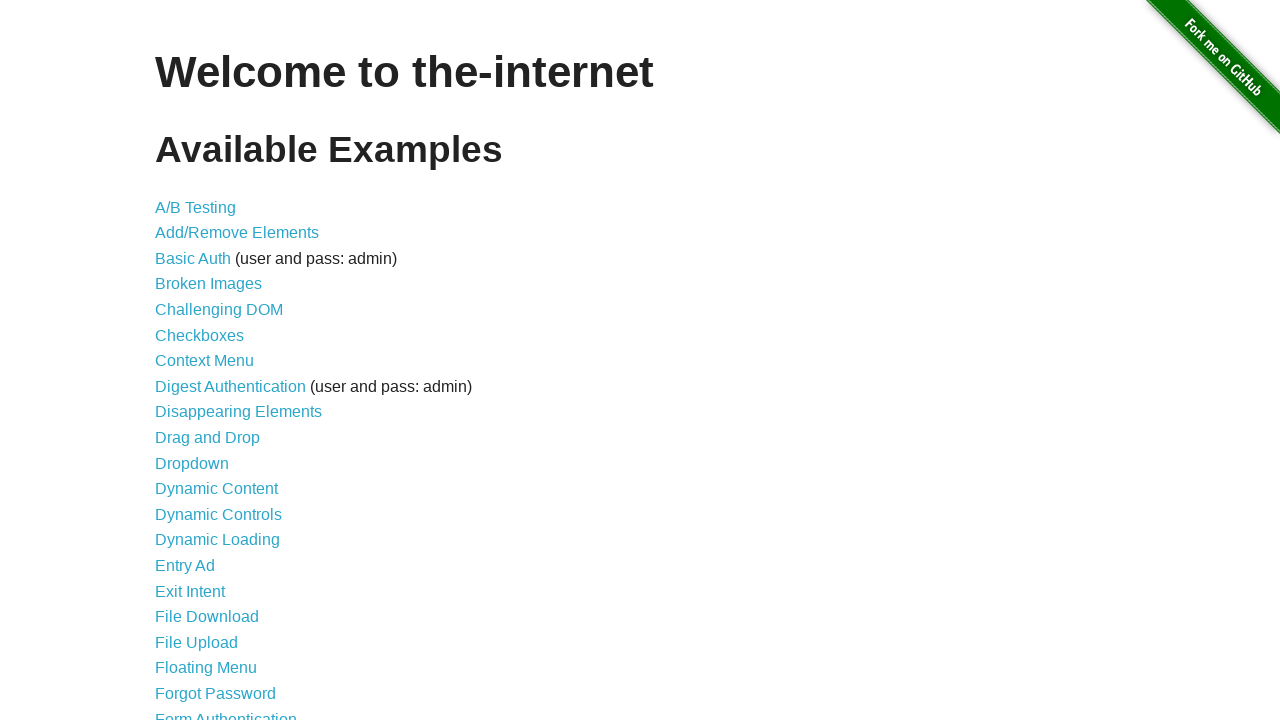

jQuery library loaded successfully
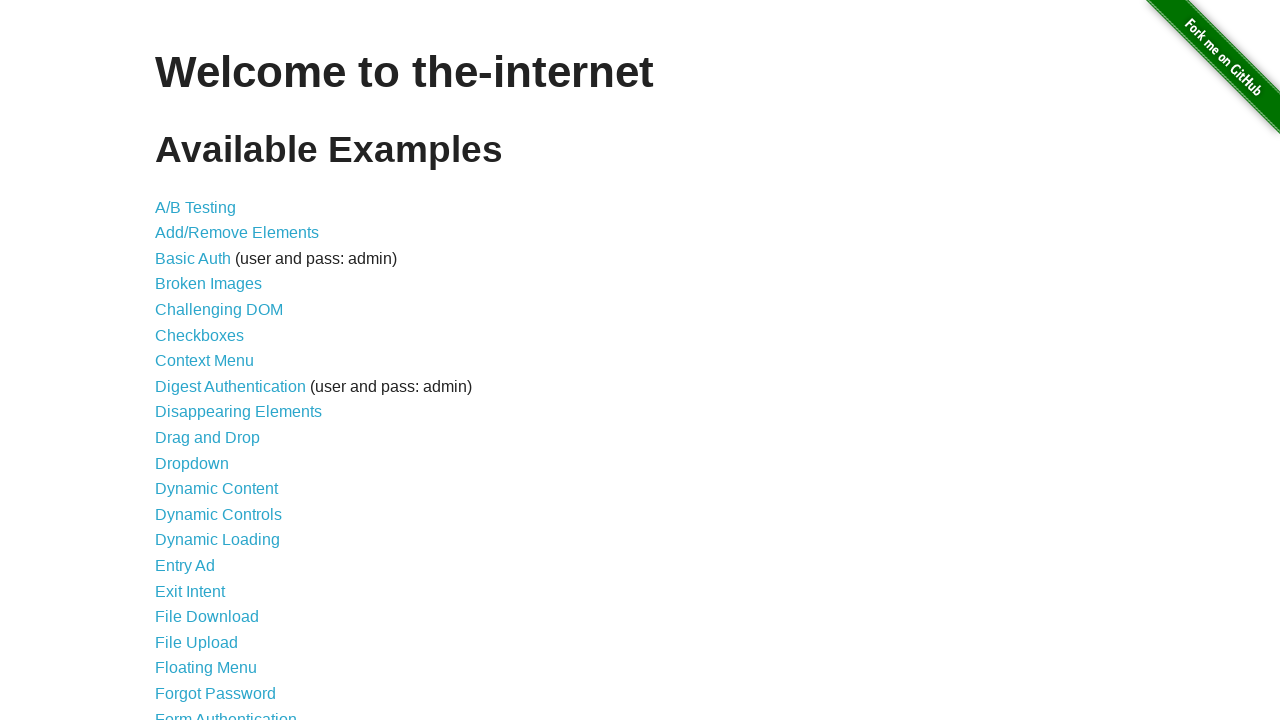

Loaded jQuery Growl library
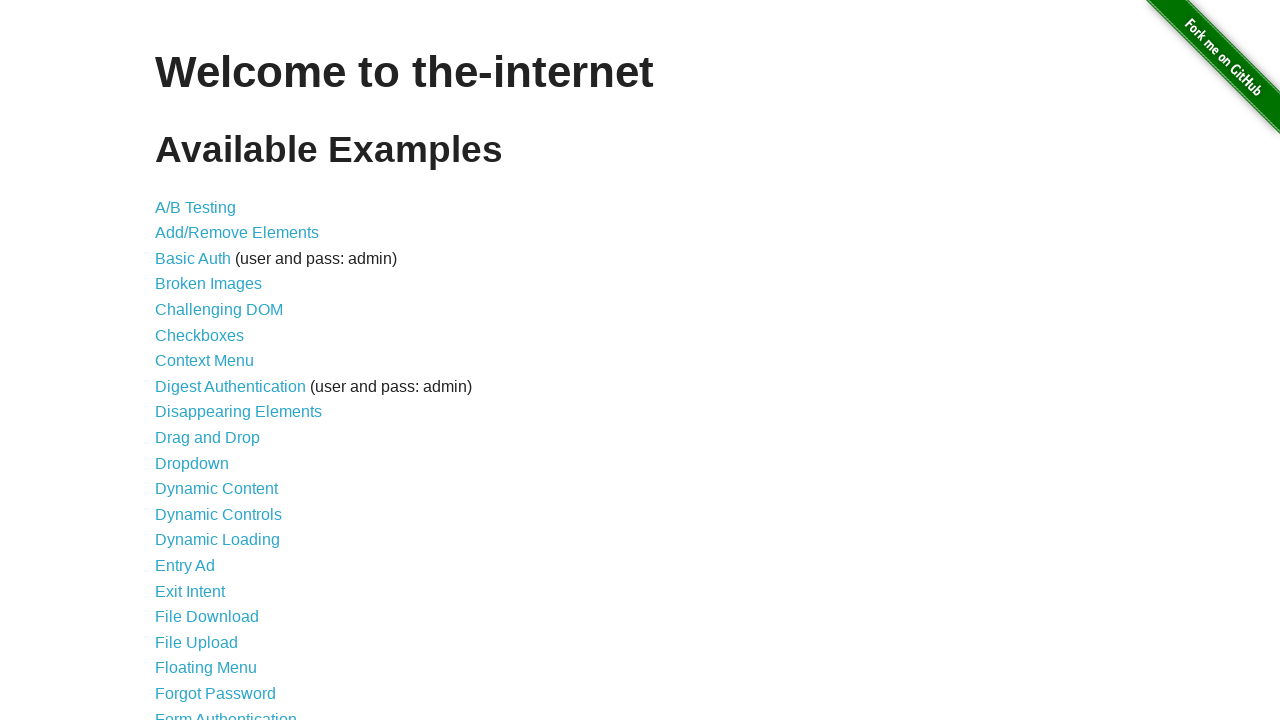

Added jQuery Growl CSS stylesheet to the page
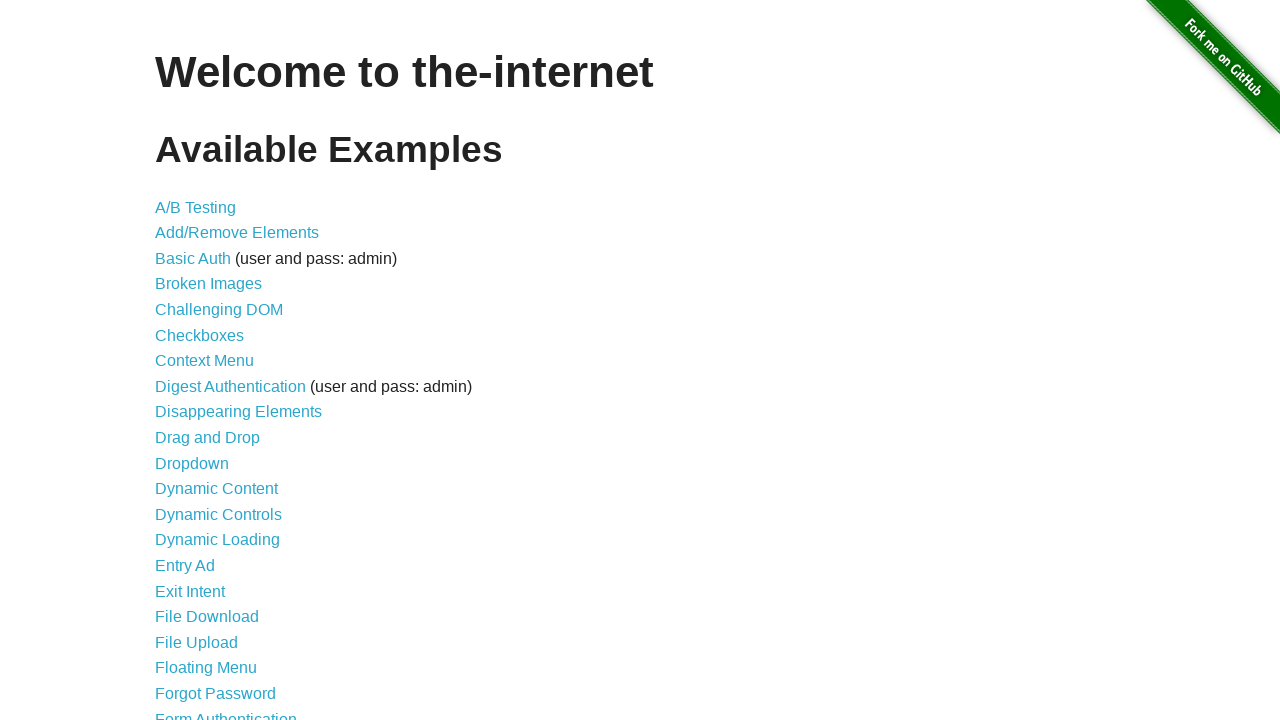

jQuery Growl library initialized and ready
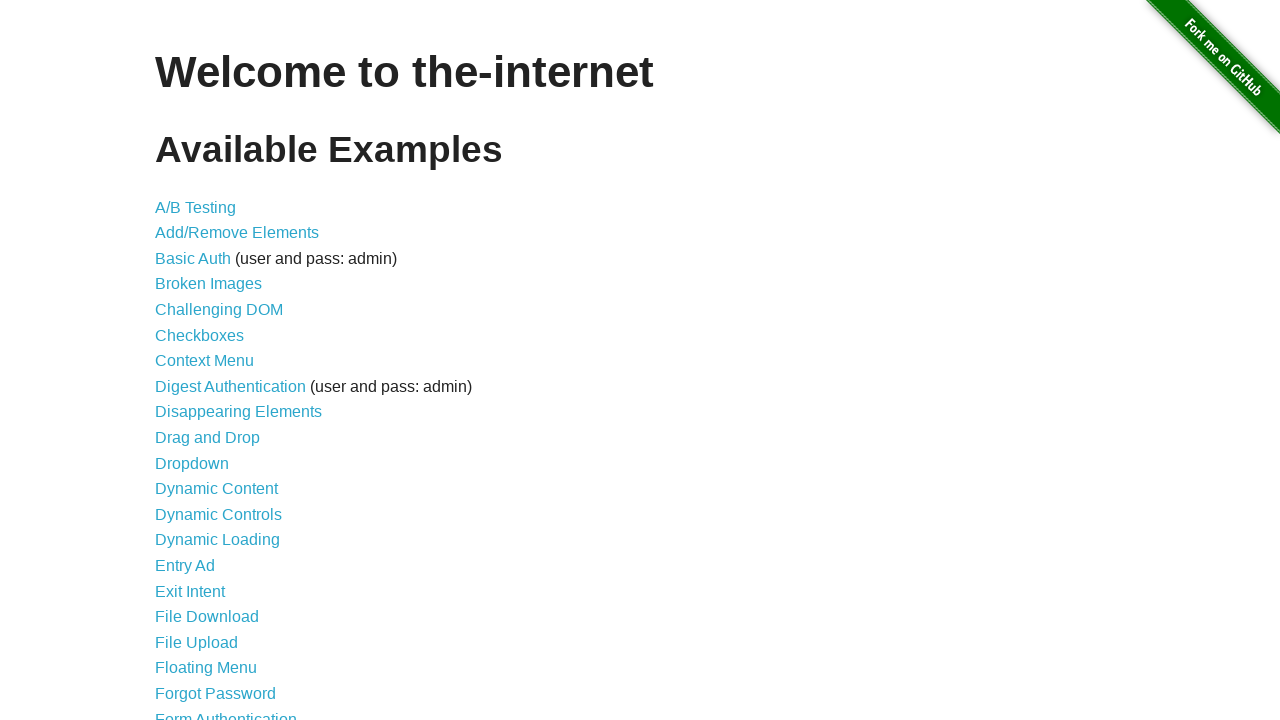

Triggered plain GET notification
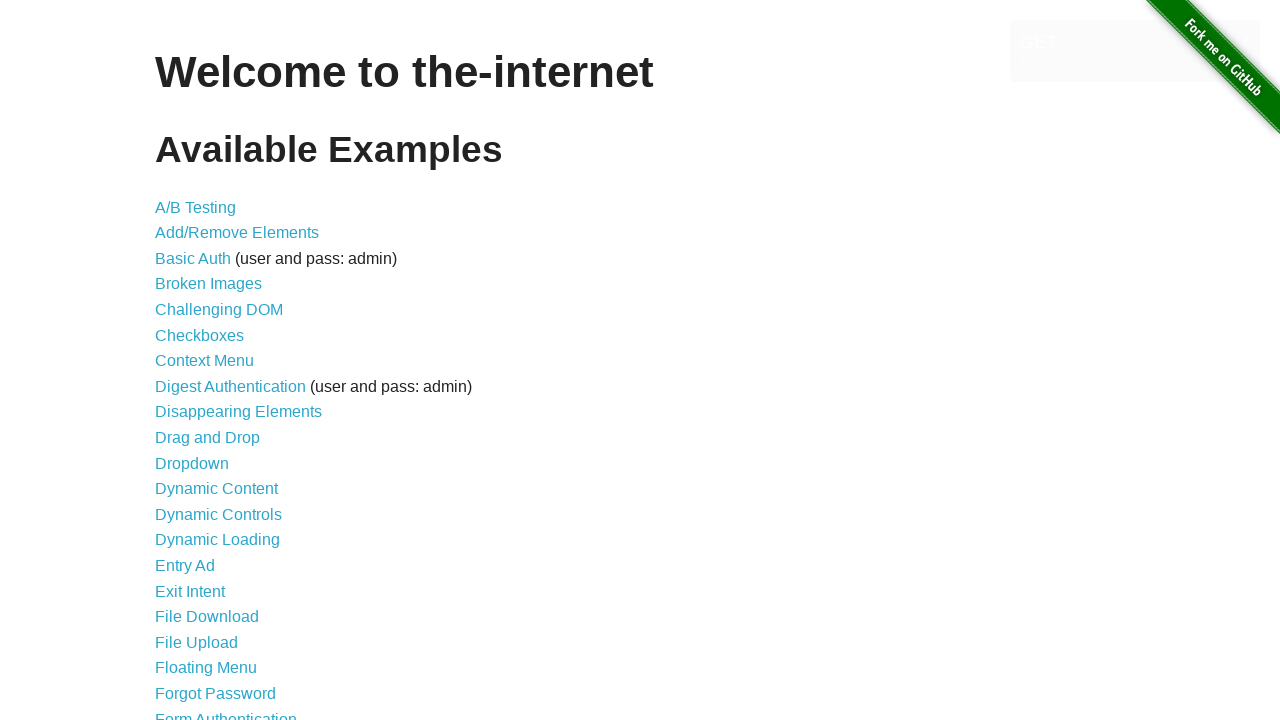

Triggered error notification
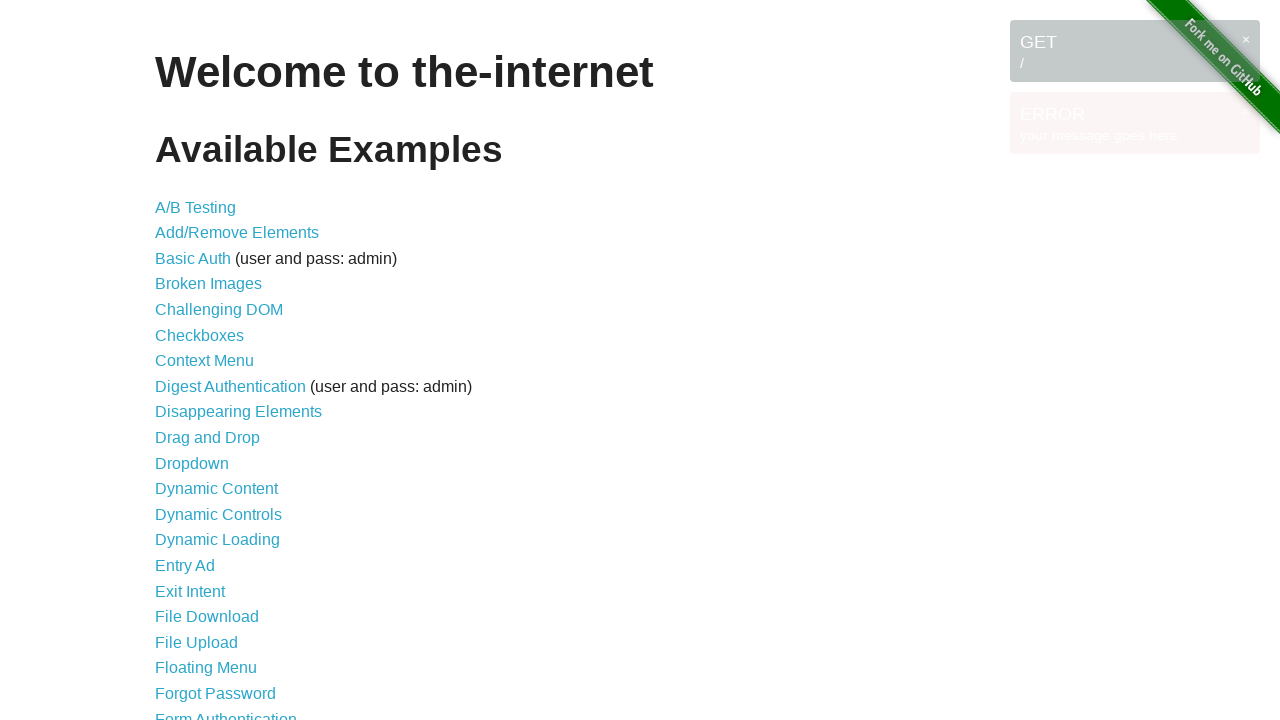

Triggered notice notification
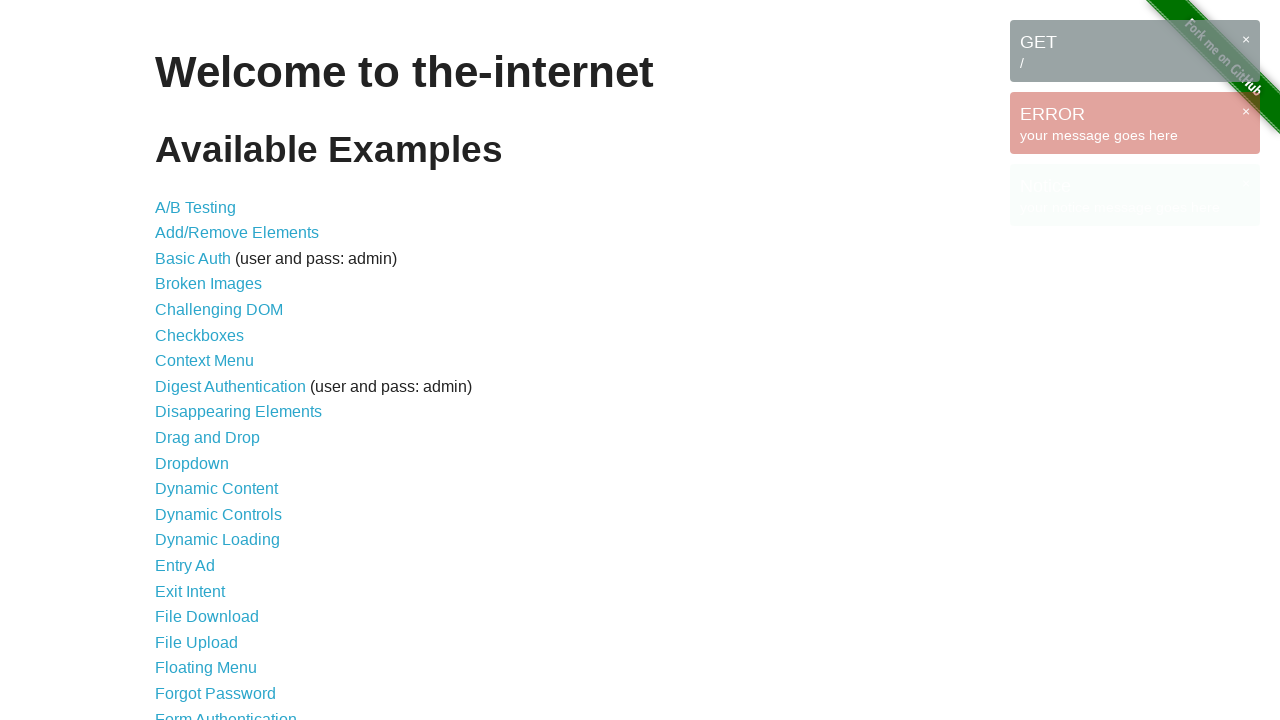

Triggered warning notification
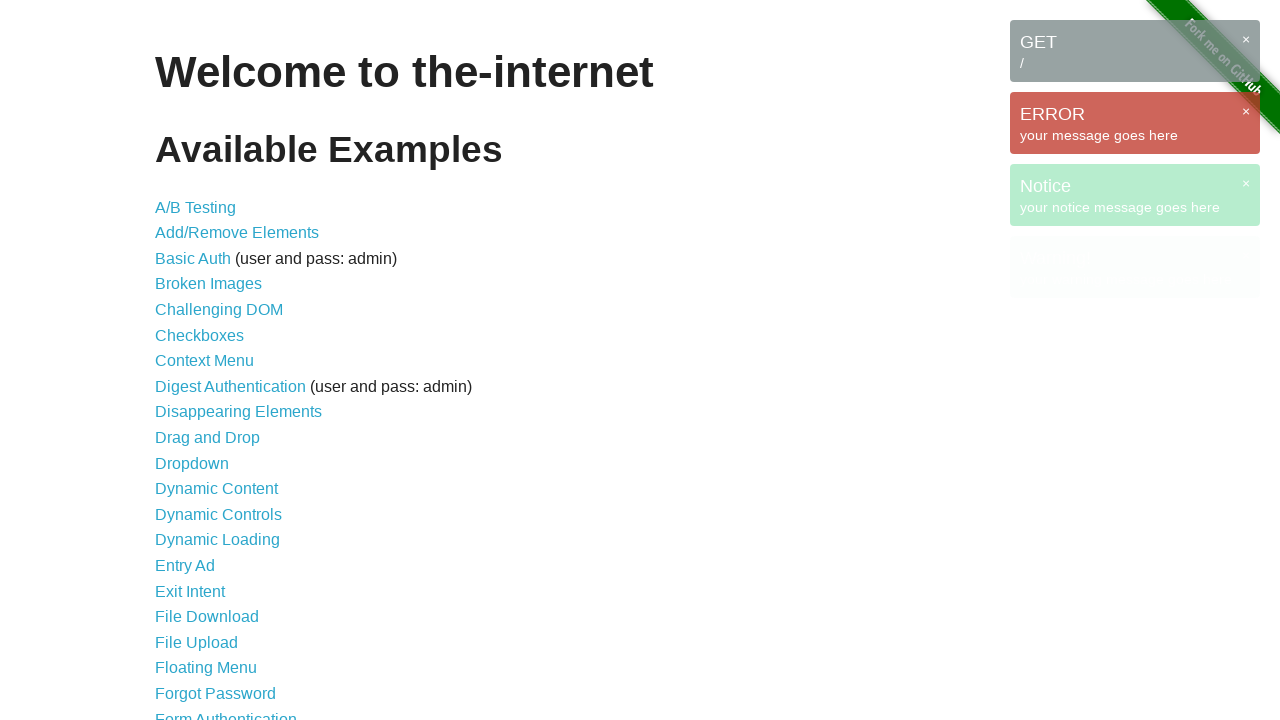

Growl notification messages are visible on the page
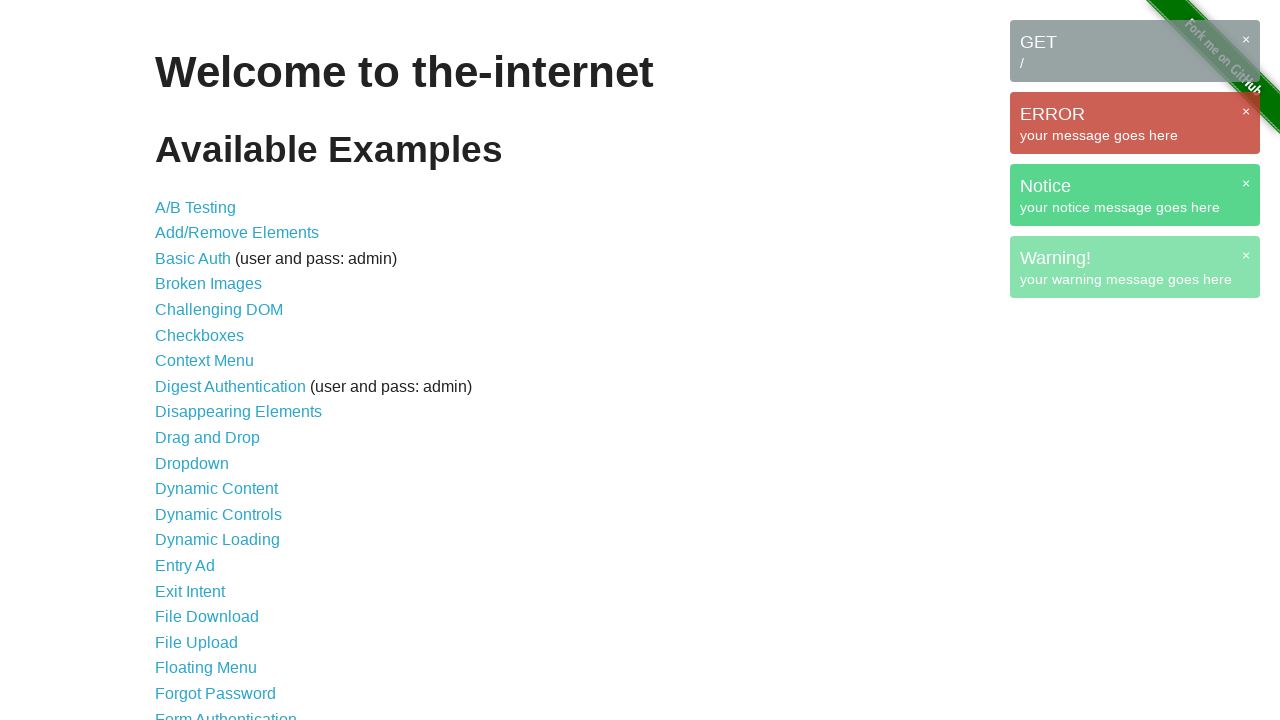

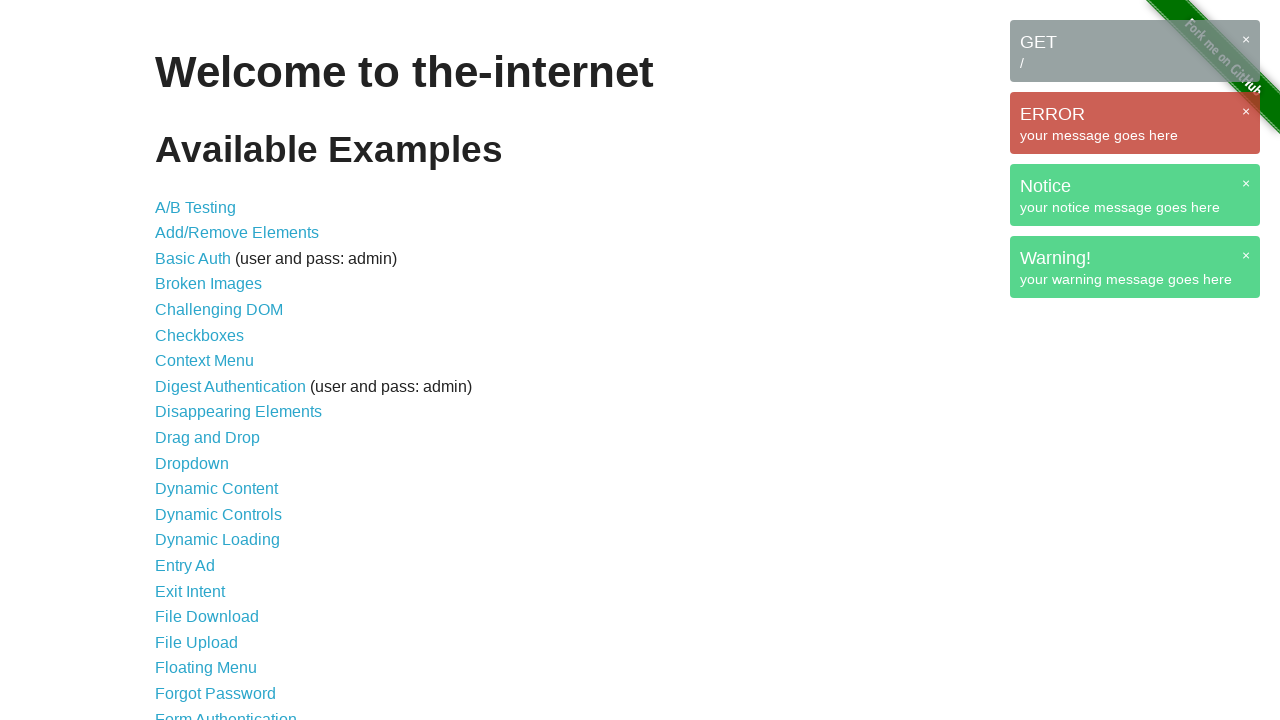